Tests text box functionality by entering text into a fullname field, verifying the input, and then clearing the field

Starting URL: https://www.tutorialspoint.com/selenium/practice/text-box.php

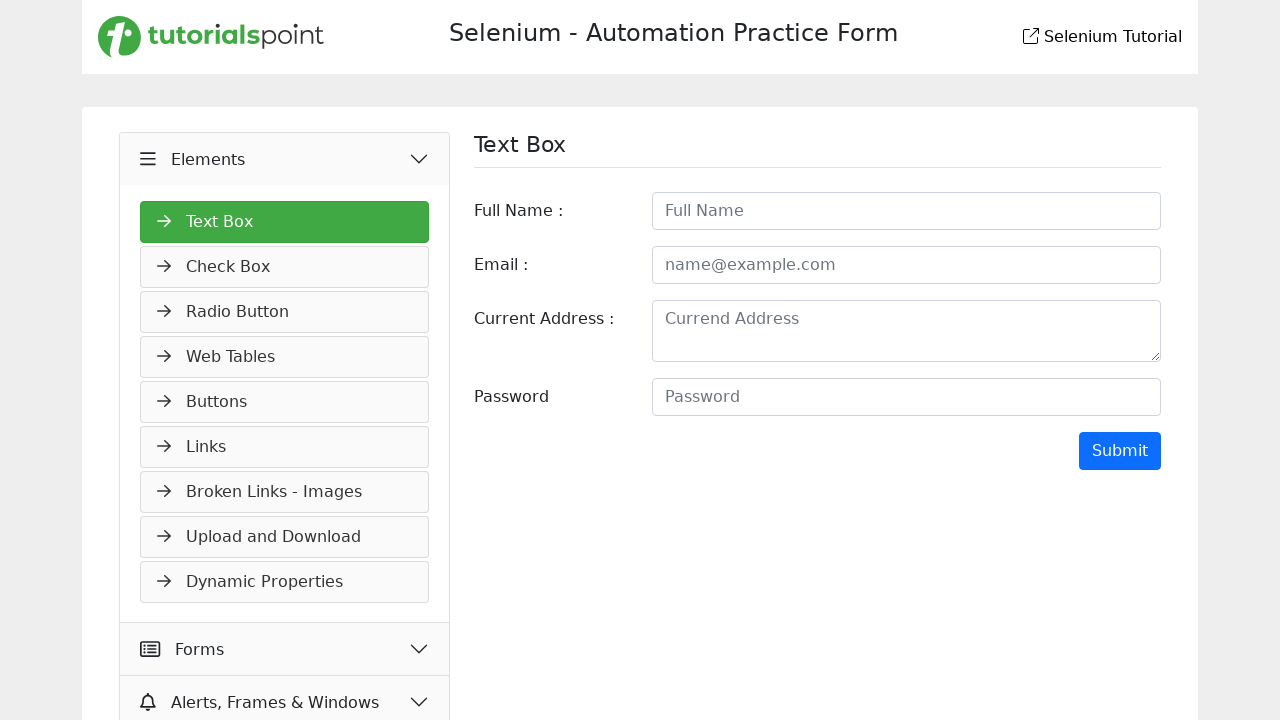

Filled fullname field with 'Selenium' on #fullname
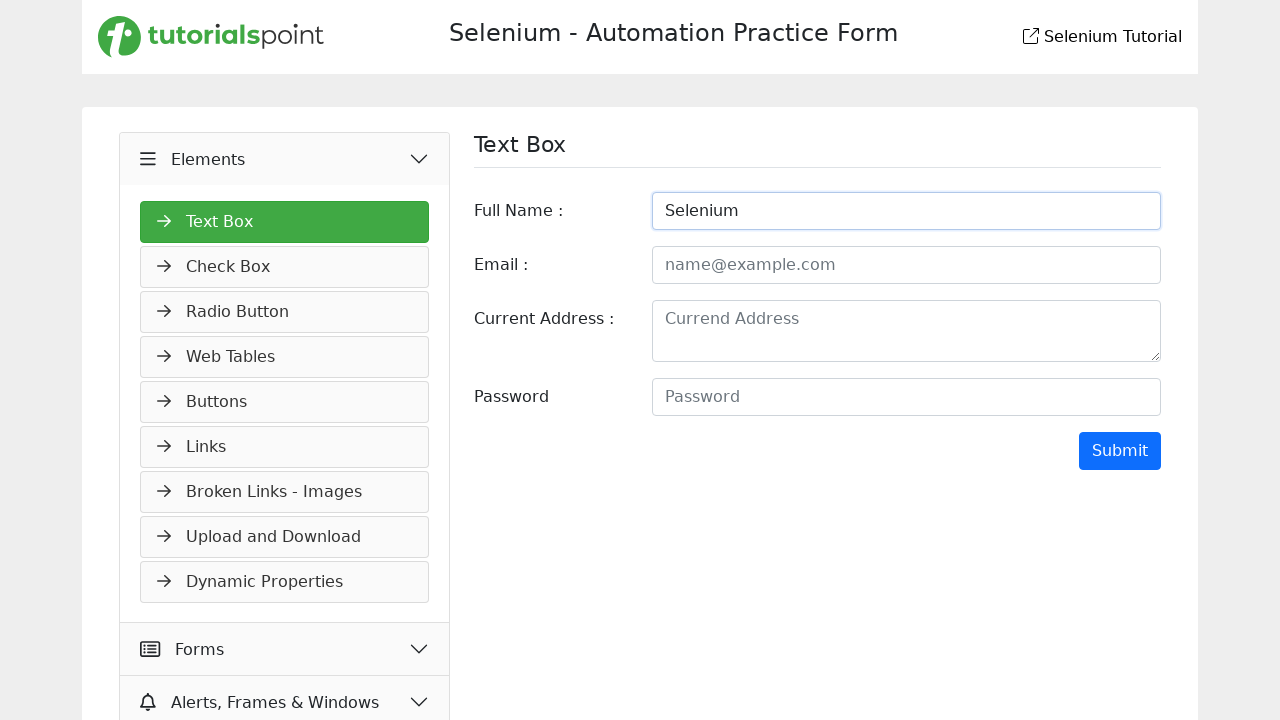

Retrieved fullname field value after input: 'Selenium'
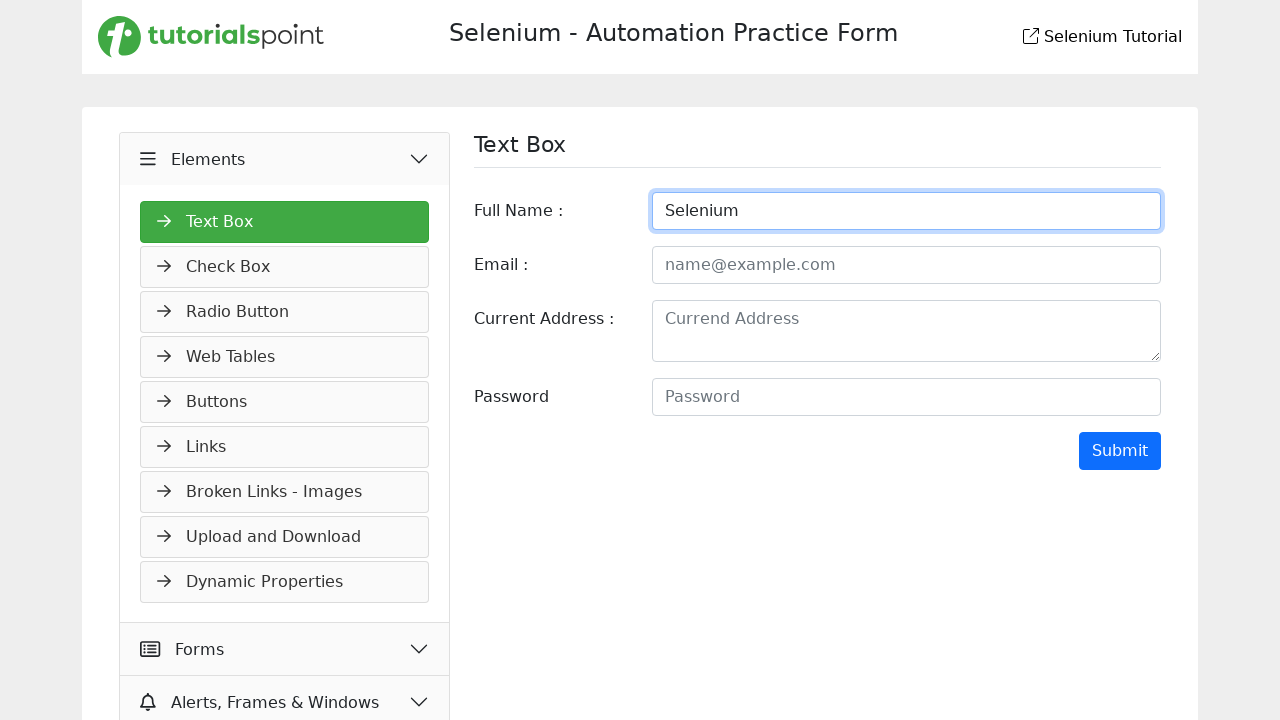

Cleared fullname field by filling with empty string on #fullname
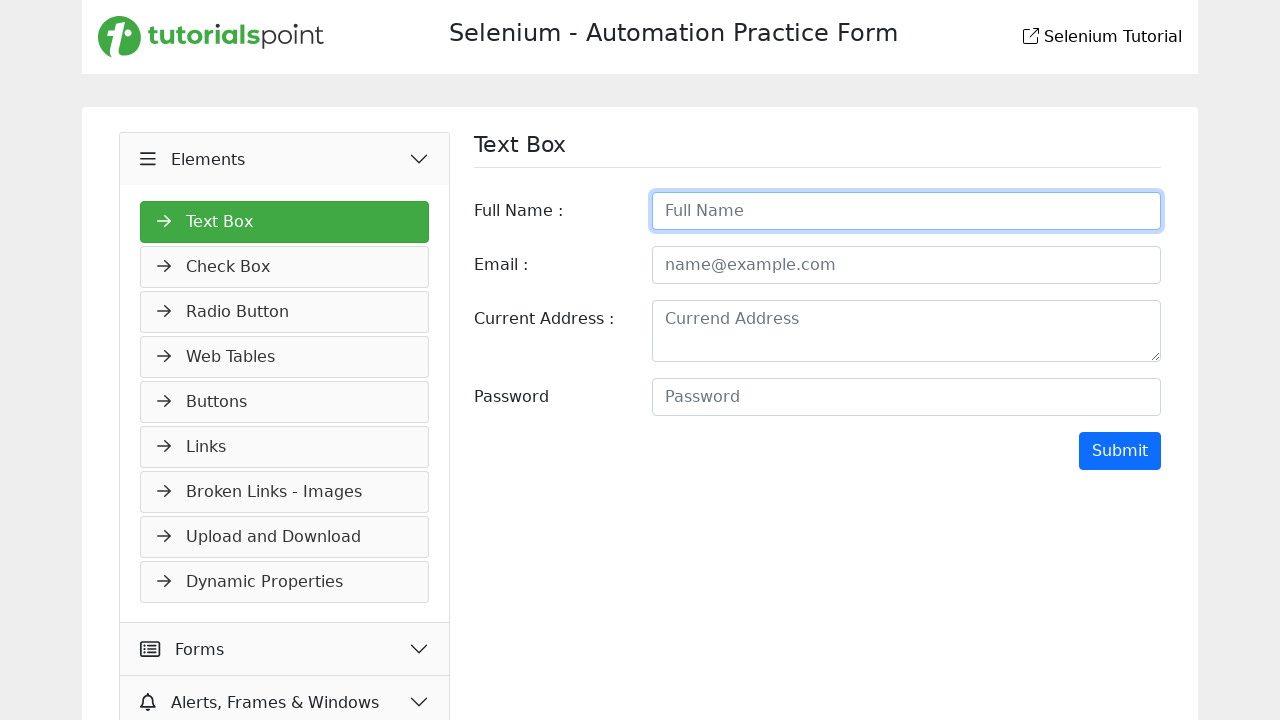

Verified fullname field is empty after clearing
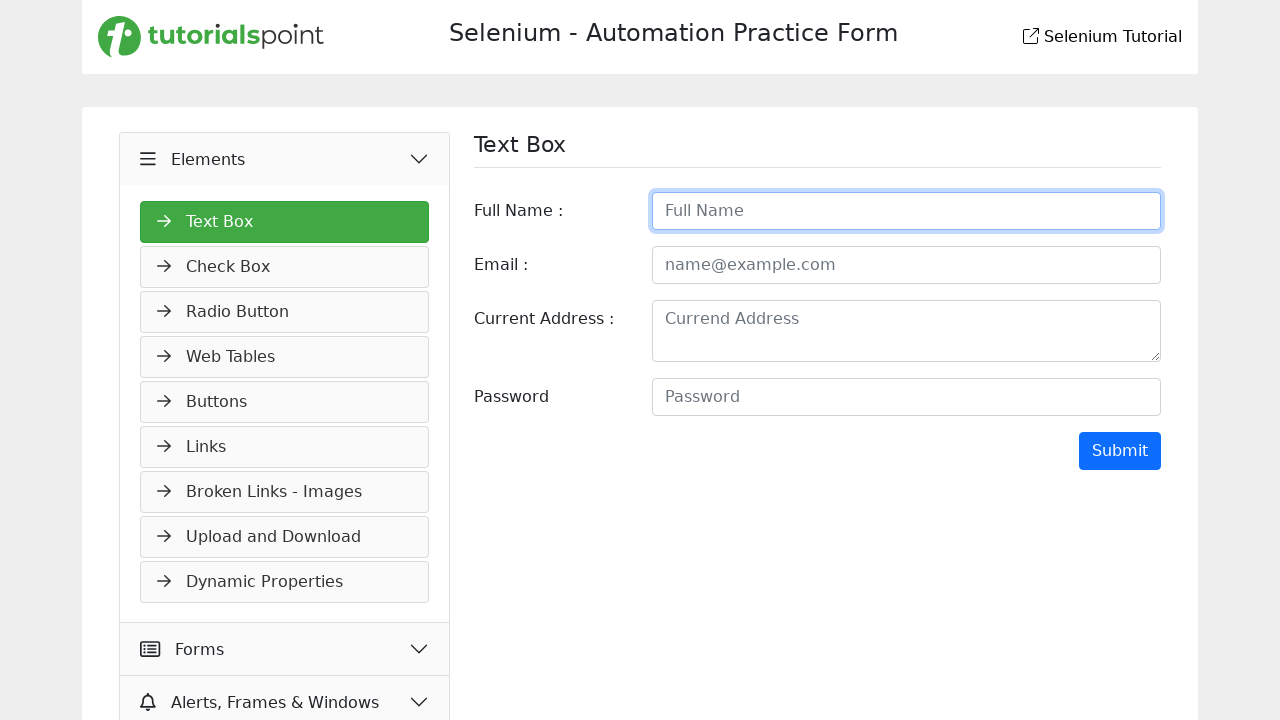

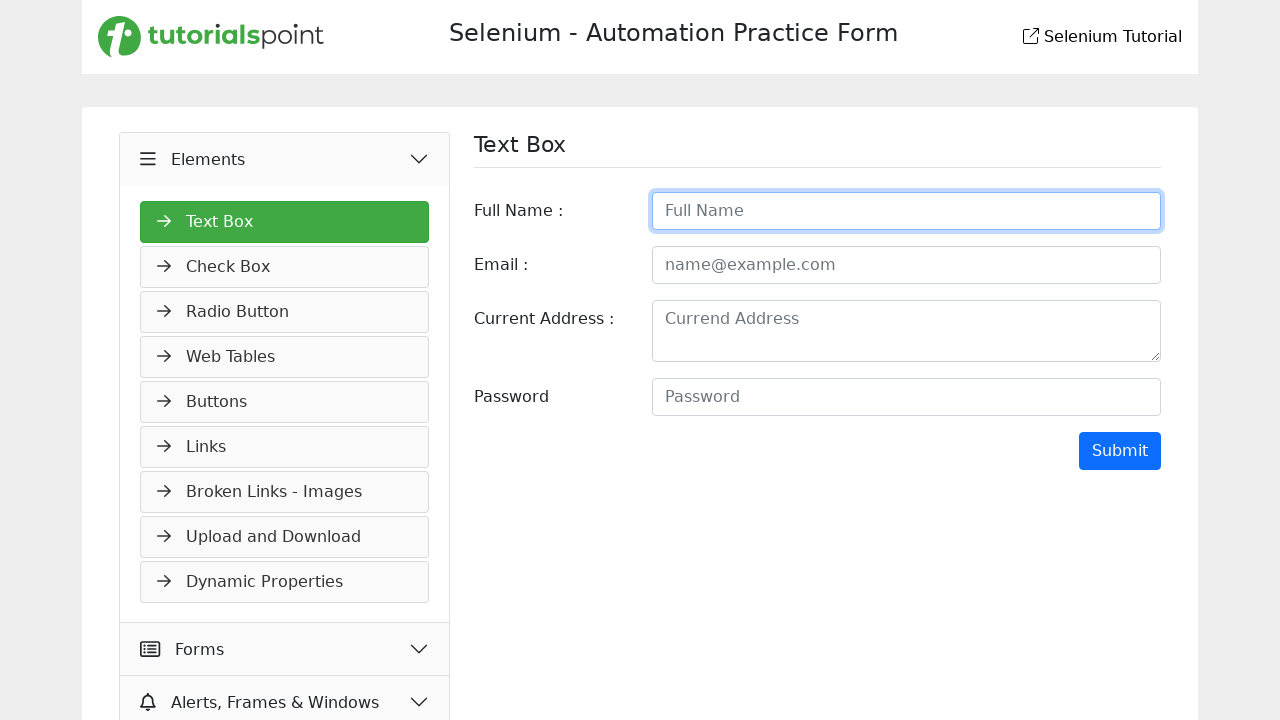